Tests dropdown selection functionality by navigating to dropdown page and selecting option 2

Starting URL: https://the-internet.herokuapp.com/

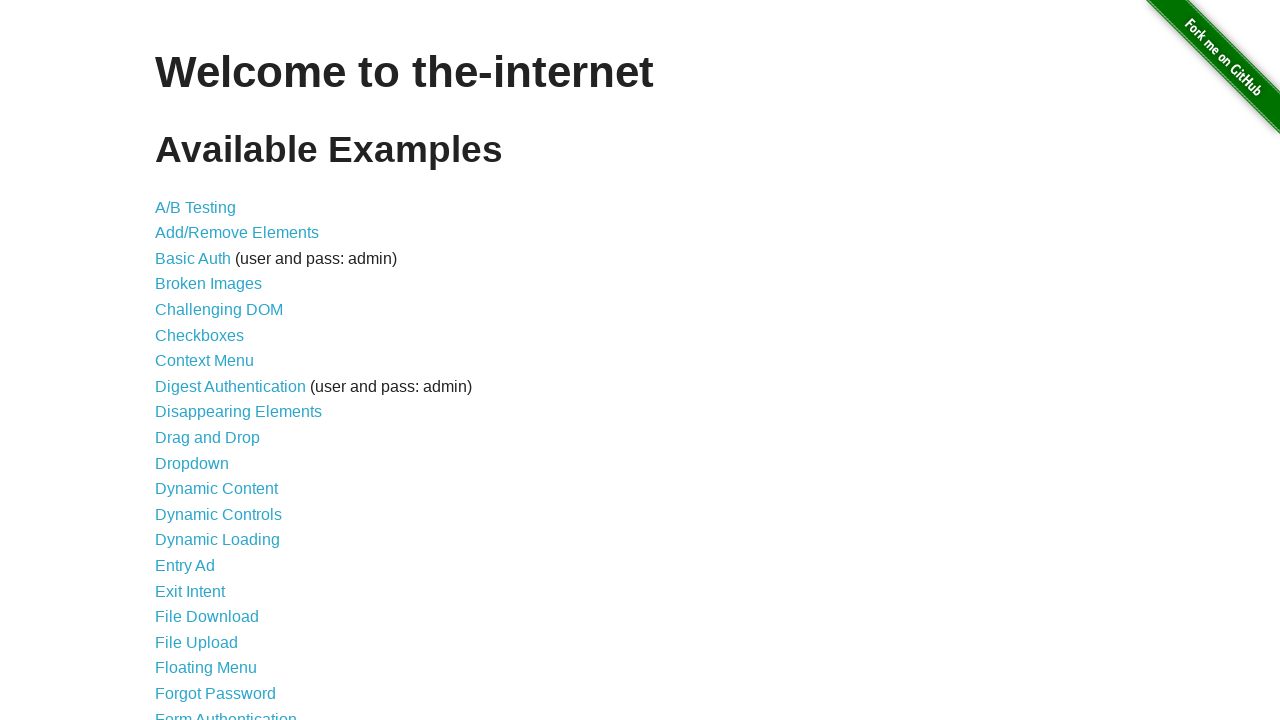

Clicked link to navigate to dropdown page at (192, 463) on a[href='/dropdown']
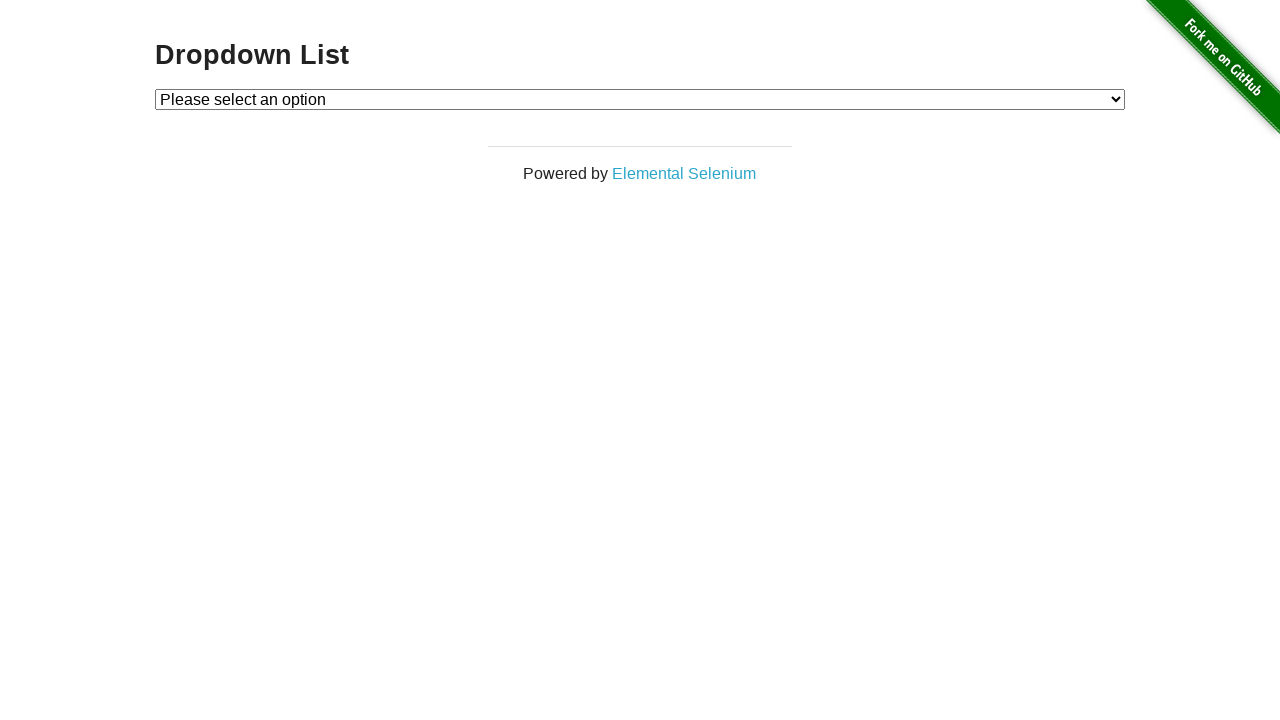

Dropdown element loaded and became visible
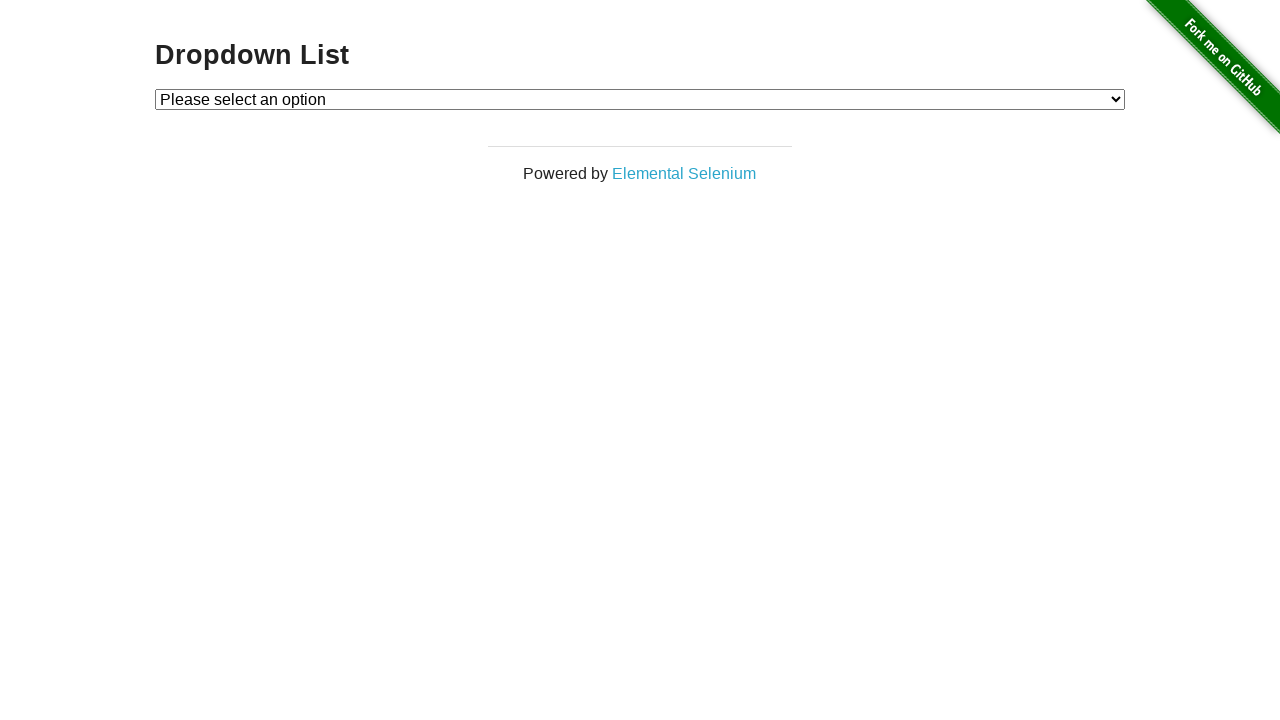

Selected option 2 from dropdown on #dropdown
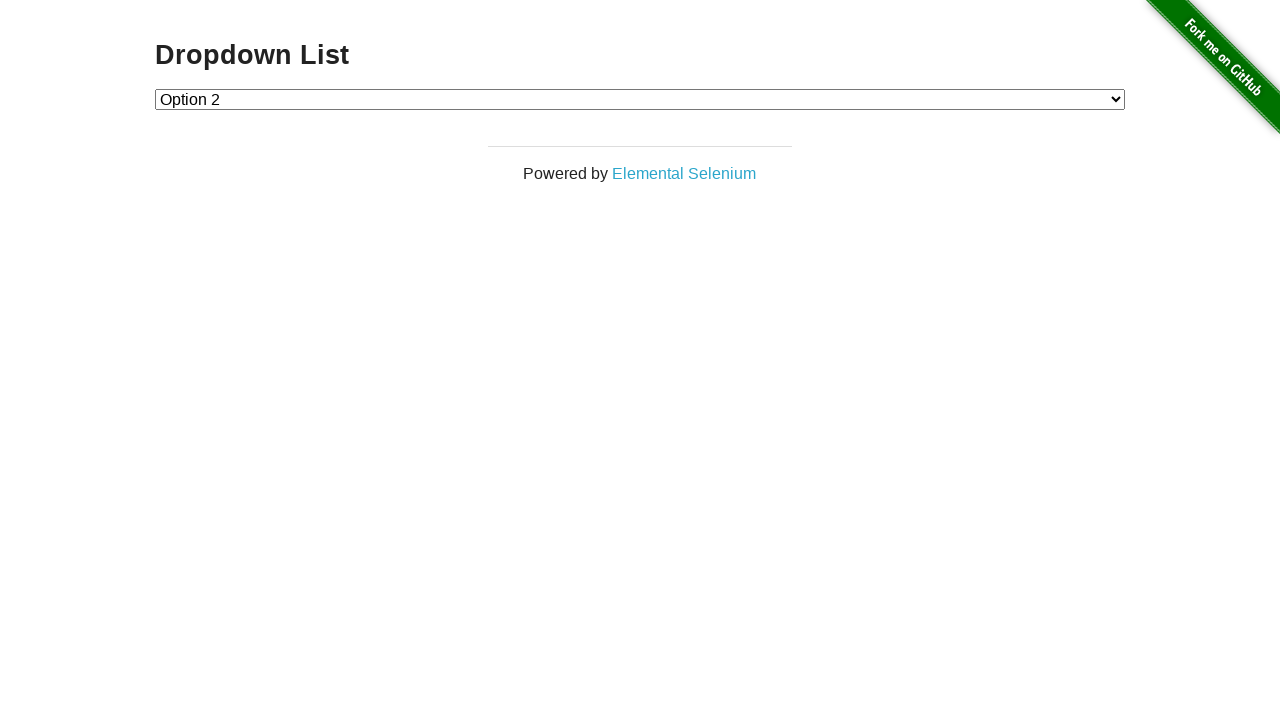

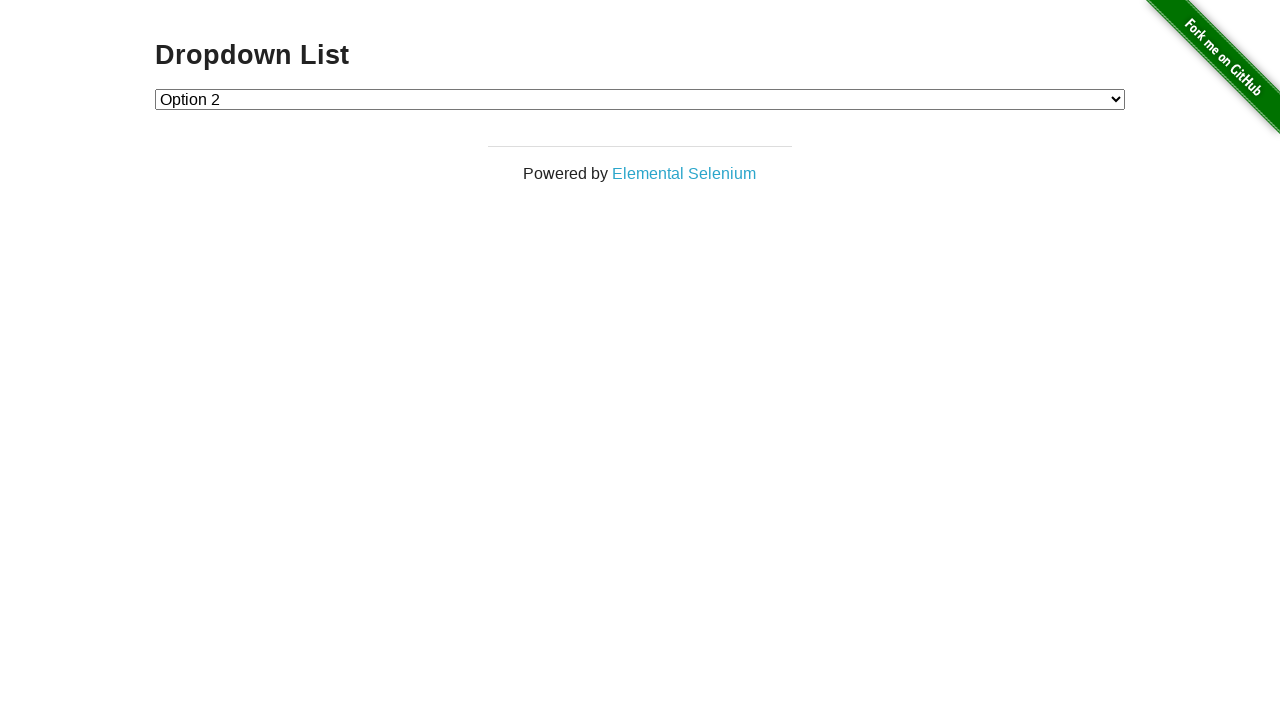